Navigates to the Tago Ioniq6 monthly service page and verifies the page loads successfully by waiting for the page content.

Starting URL: https://tago.kr/service/ioniq6_monthly.htm

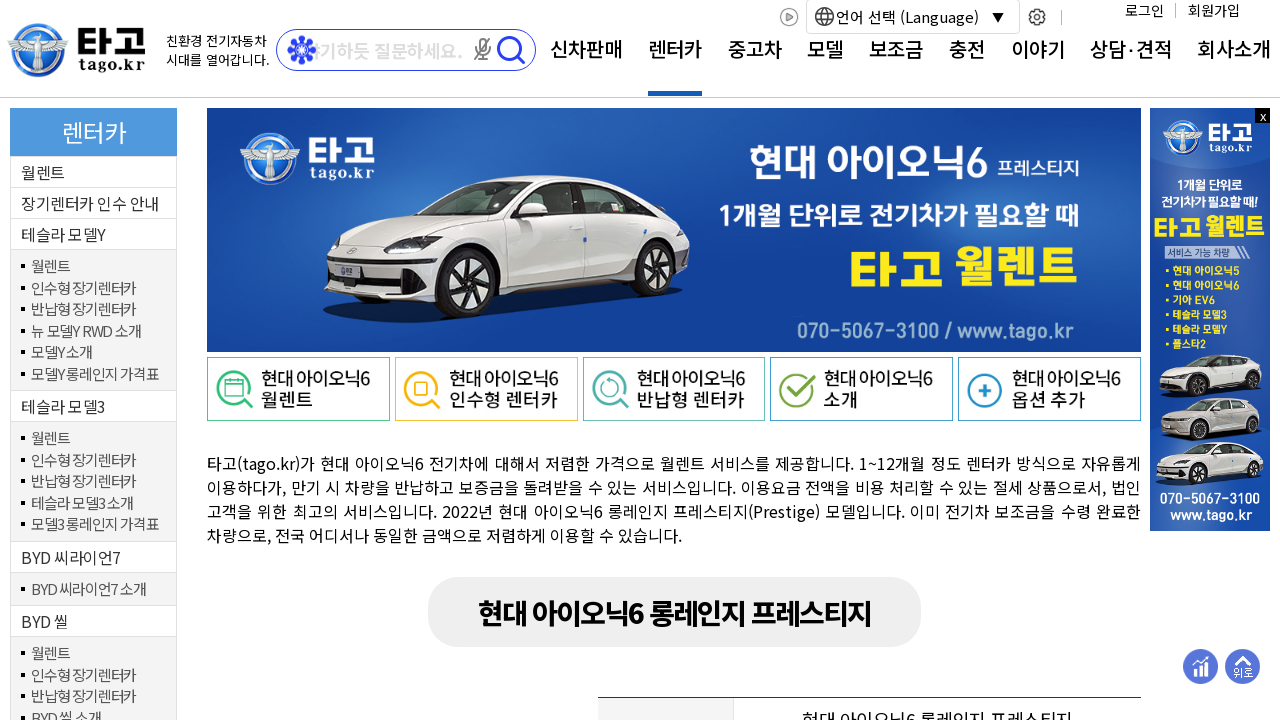

Navigated to Tago Ioniq6 monthly service page
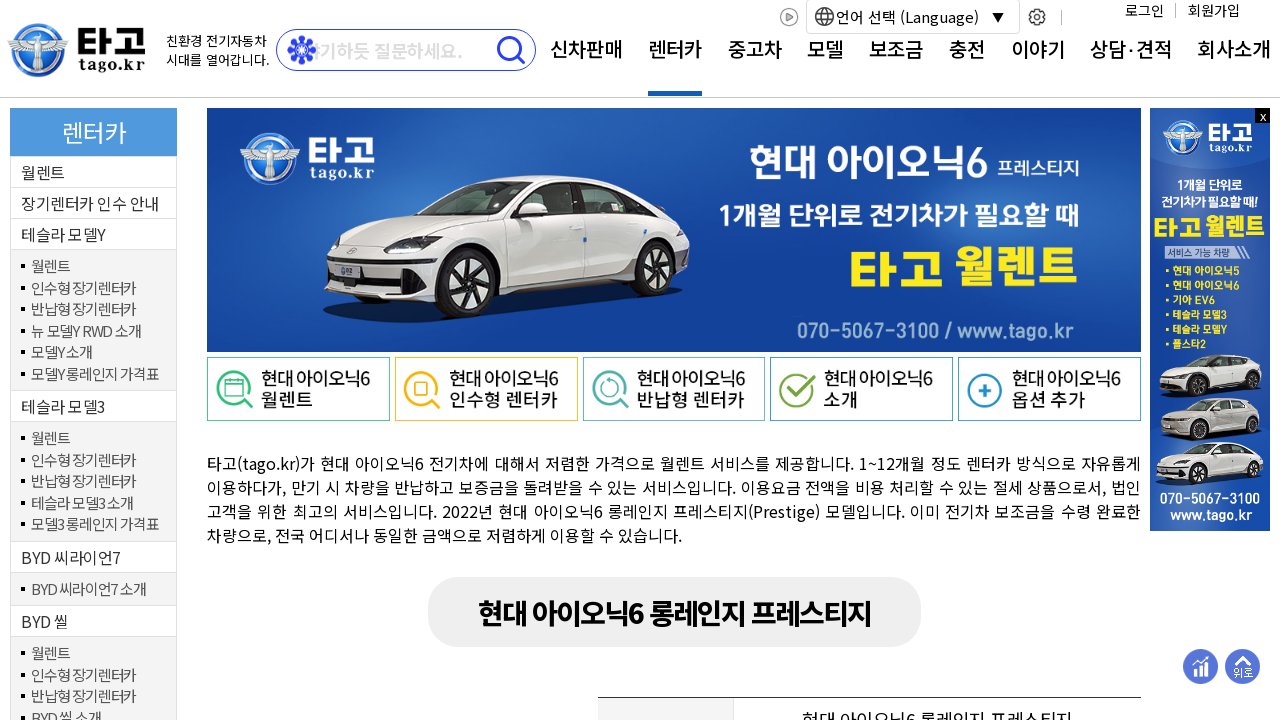

Page DOM content loaded
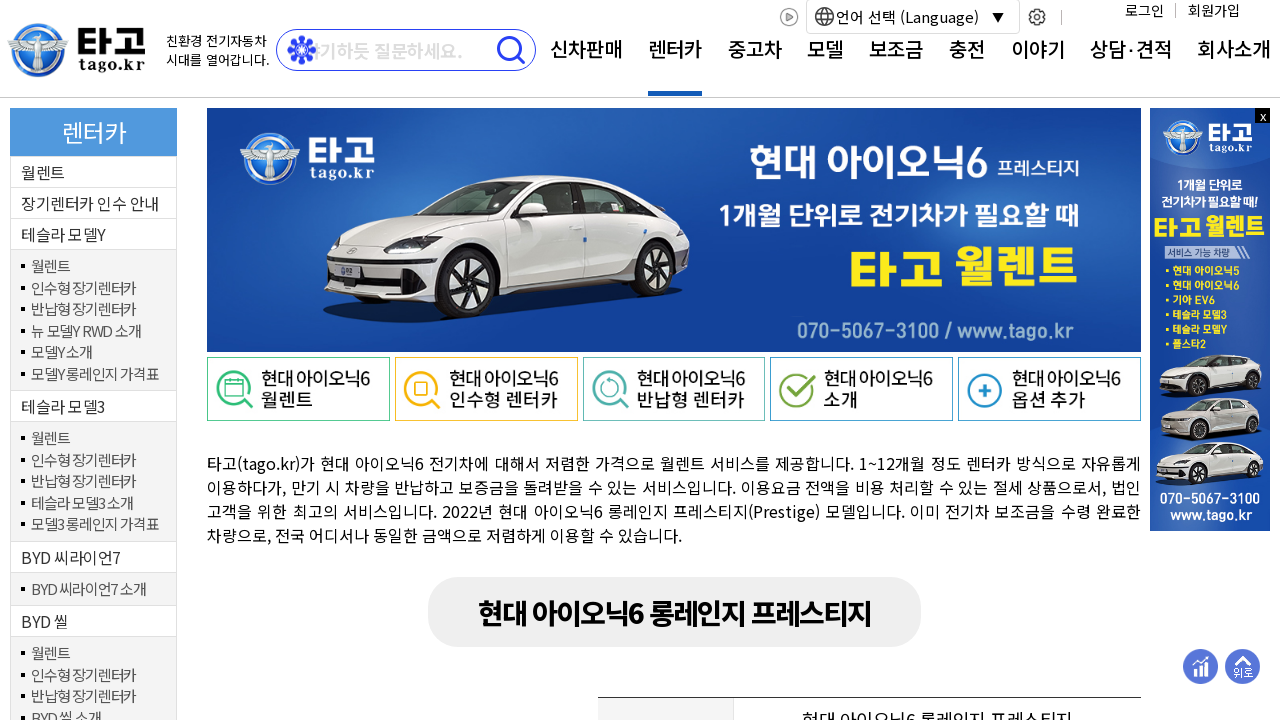

Body element is present on the page
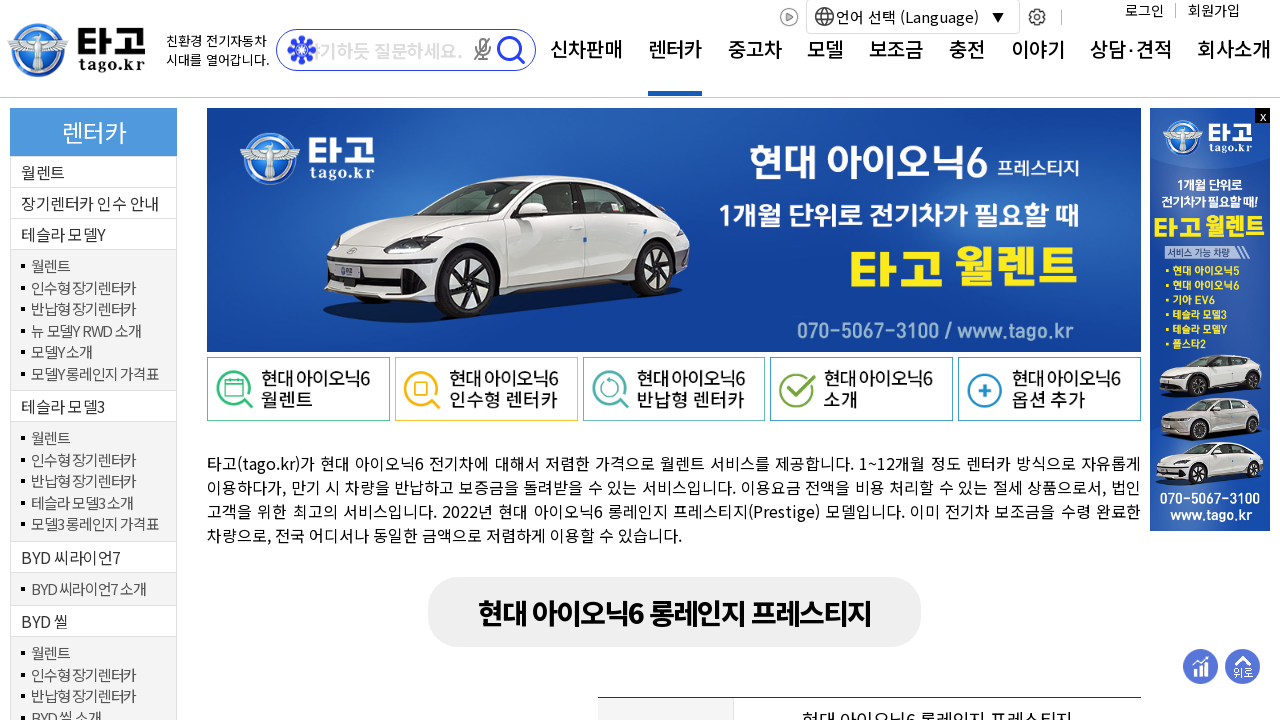

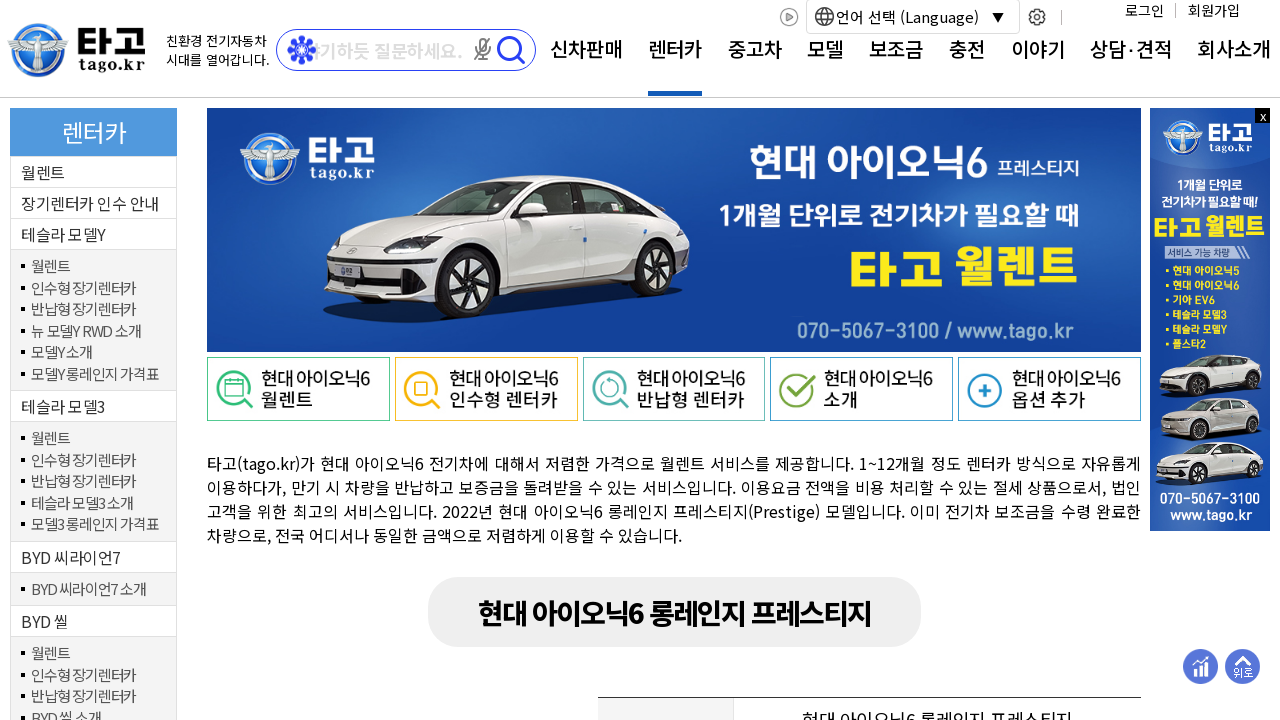